Tests that right-clicking at a specific position within an element opens the context menu at that location.

Starting URL: https://osstep.github.io/action_click

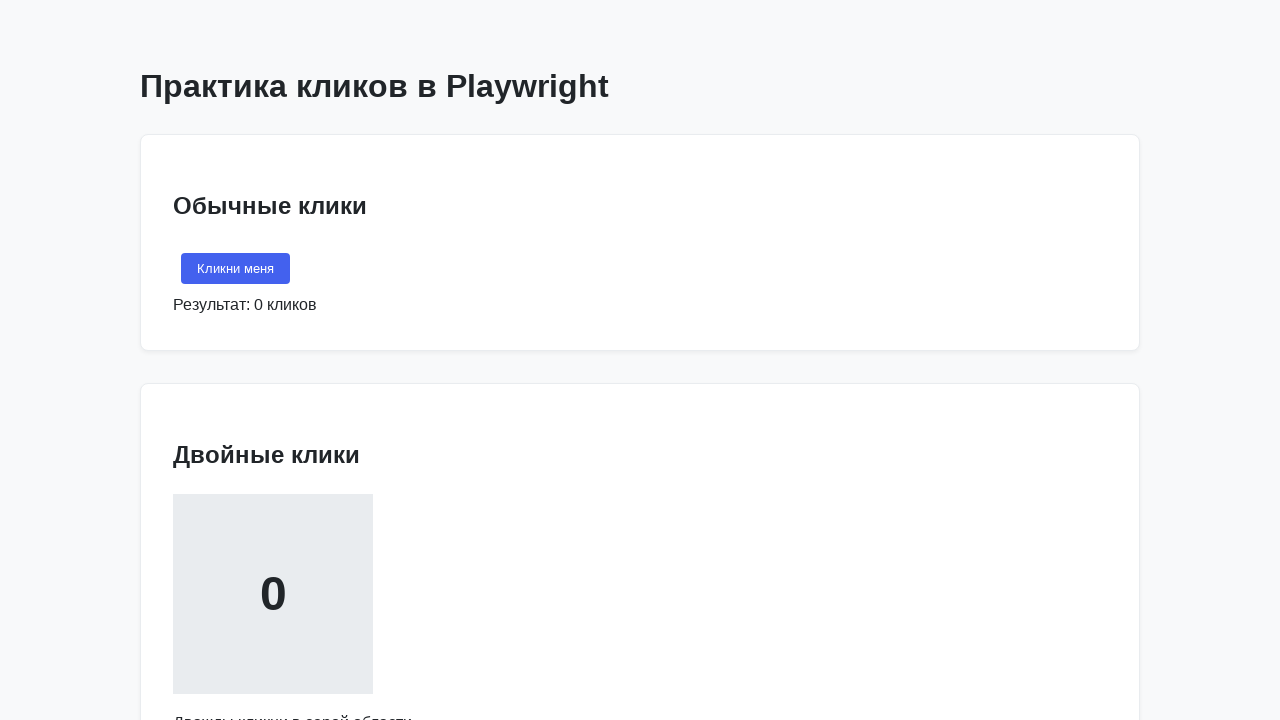

Located right-click target element
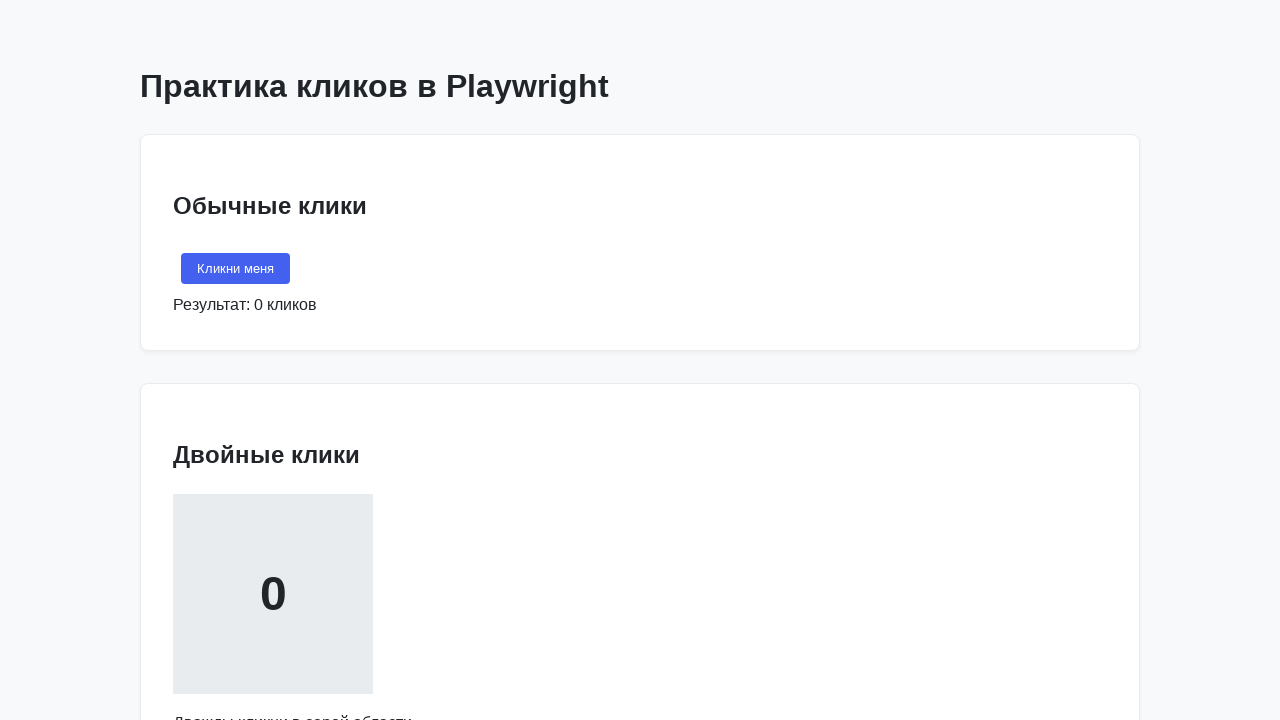

Retrieved bounding box of target element
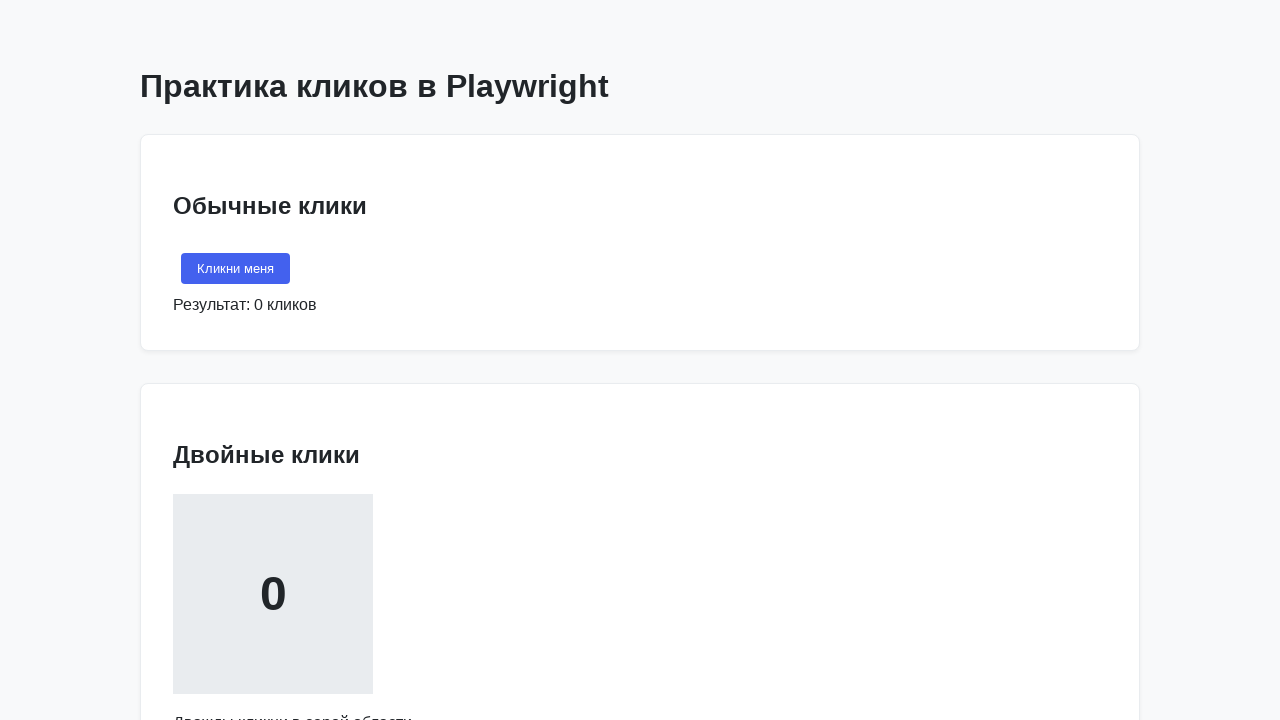

Right-clicked at center position of element at (273, 360) on internal:text="\u041a\u043b\u0438\u043a\u043d\u0438 \u043f\u0440\u0430\u0432\u04
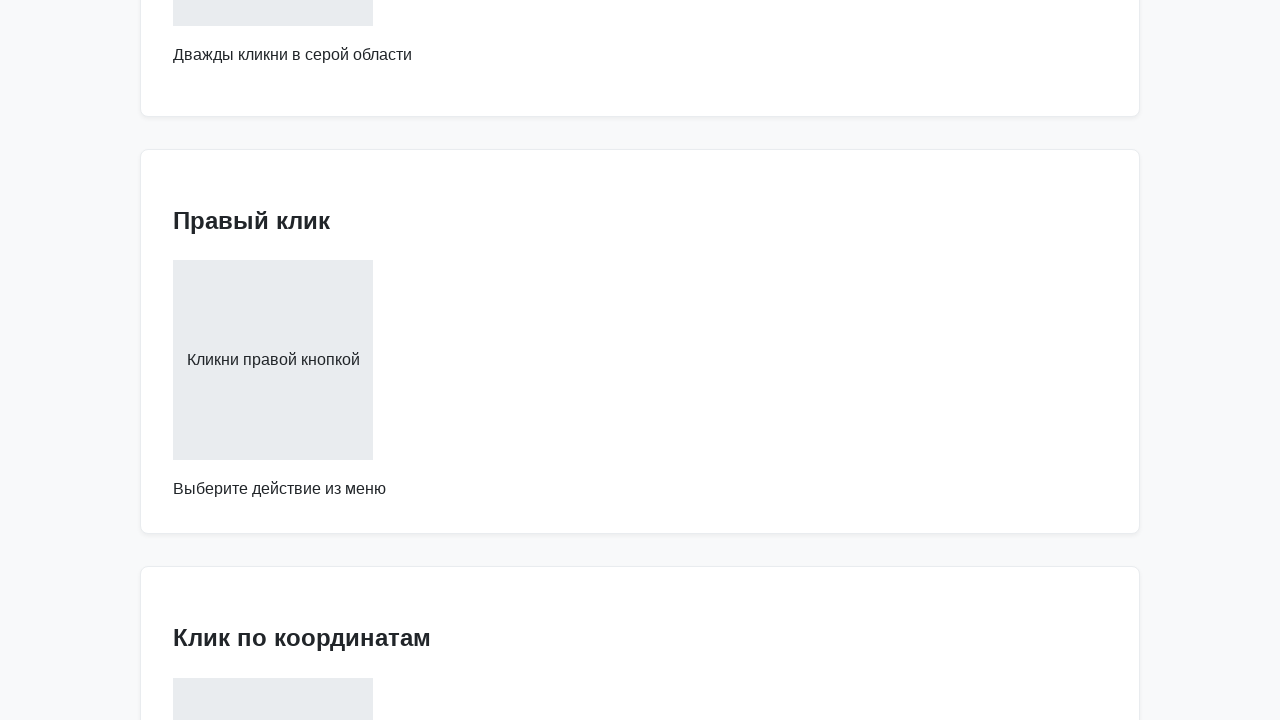

Context menu appeared with 'Копировать' option visible
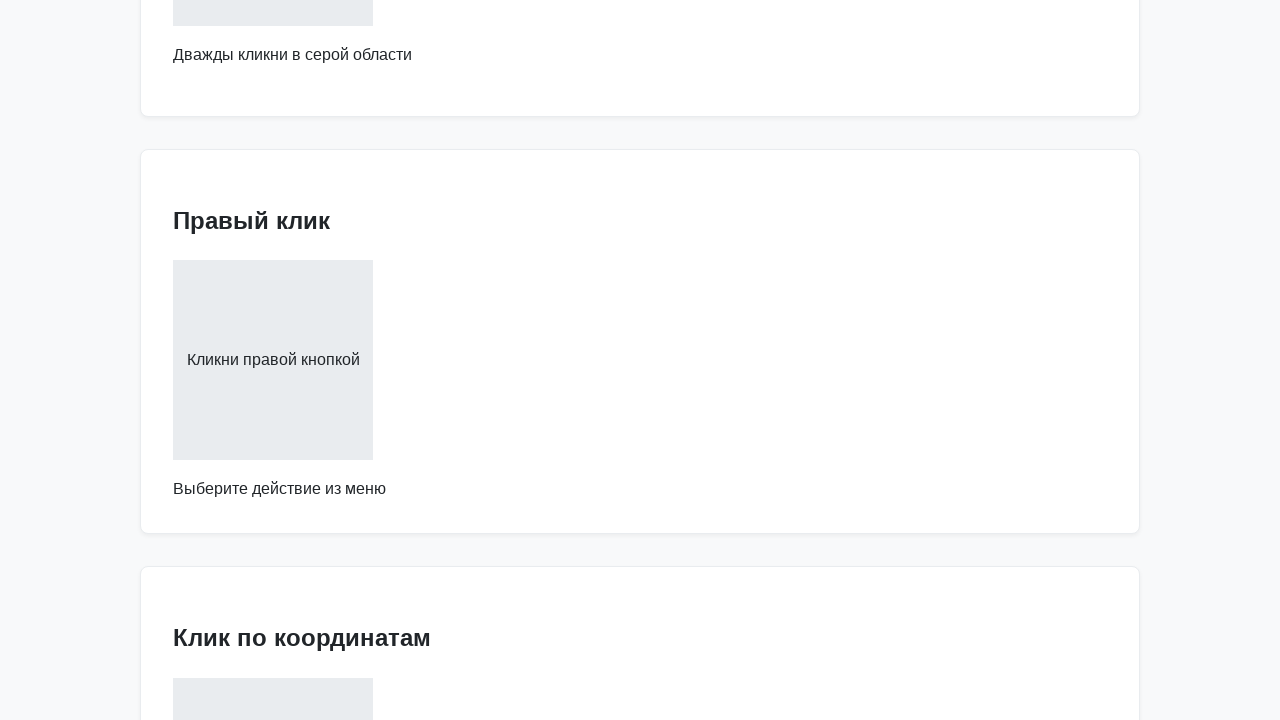

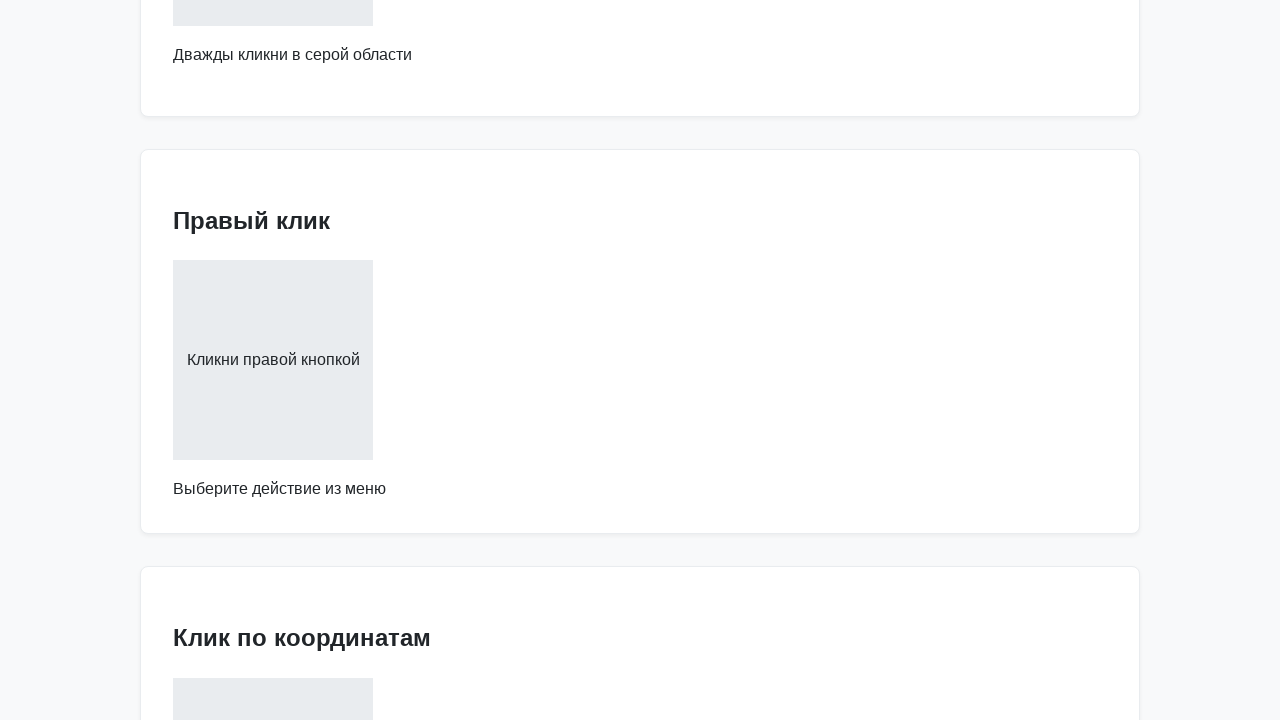